Tests filtering to display only active items by clicking the Active link after marking one item complete.

Starting URL: https://demo.playwright.dev/todomvc

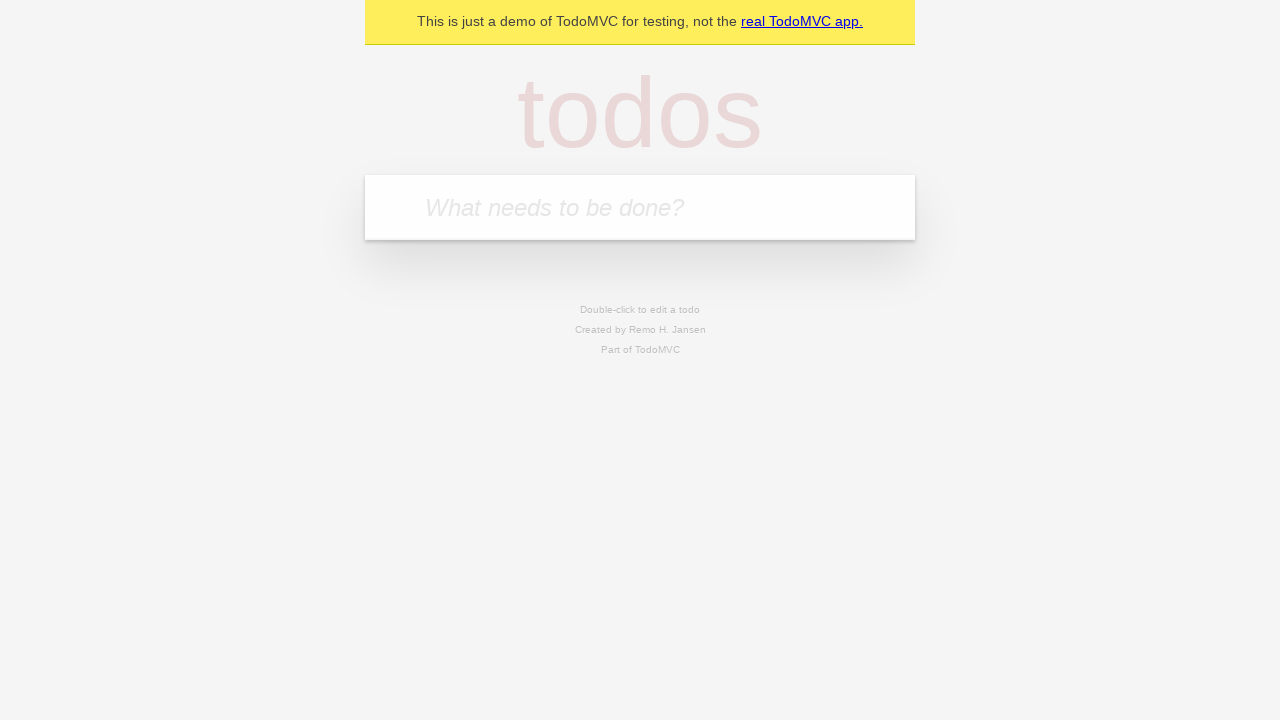

Filled todo input with 'buy some cheese' on internal:attr=[placeholder="What needs to be done?"i]
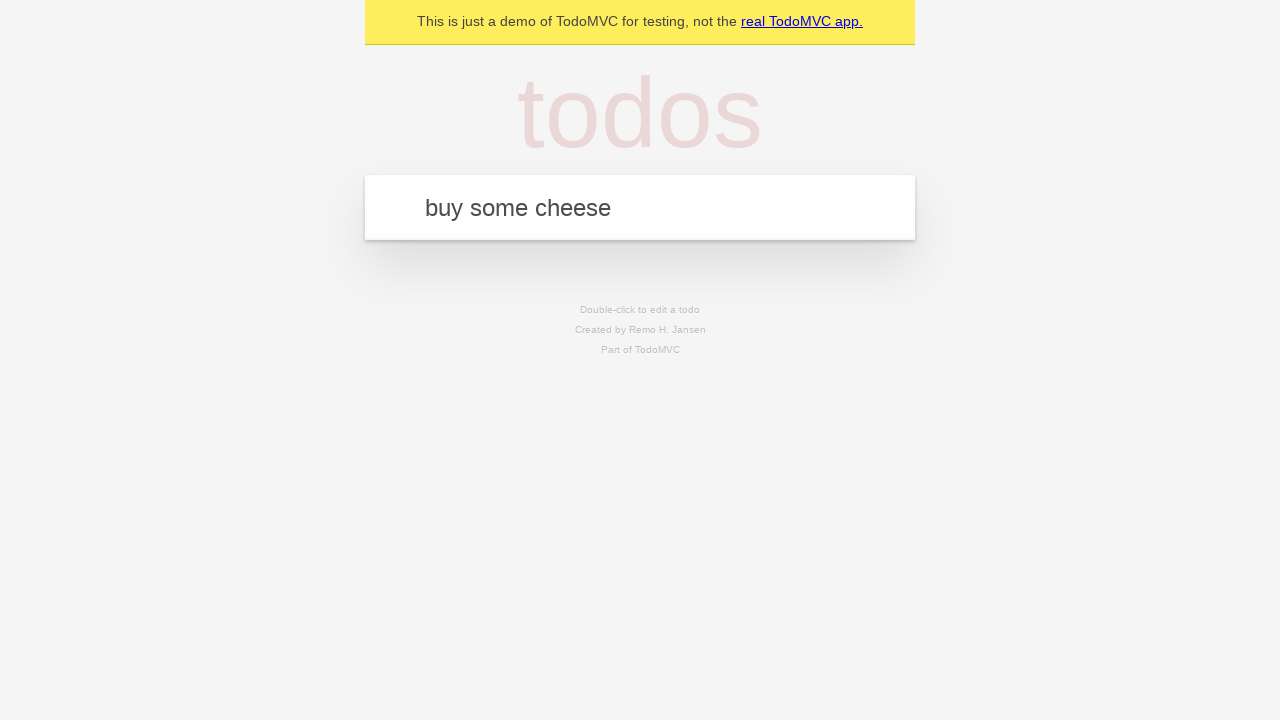

Pressed Enter to add first todo item on internal:attr=[placeholder="What needs to be done?"i]
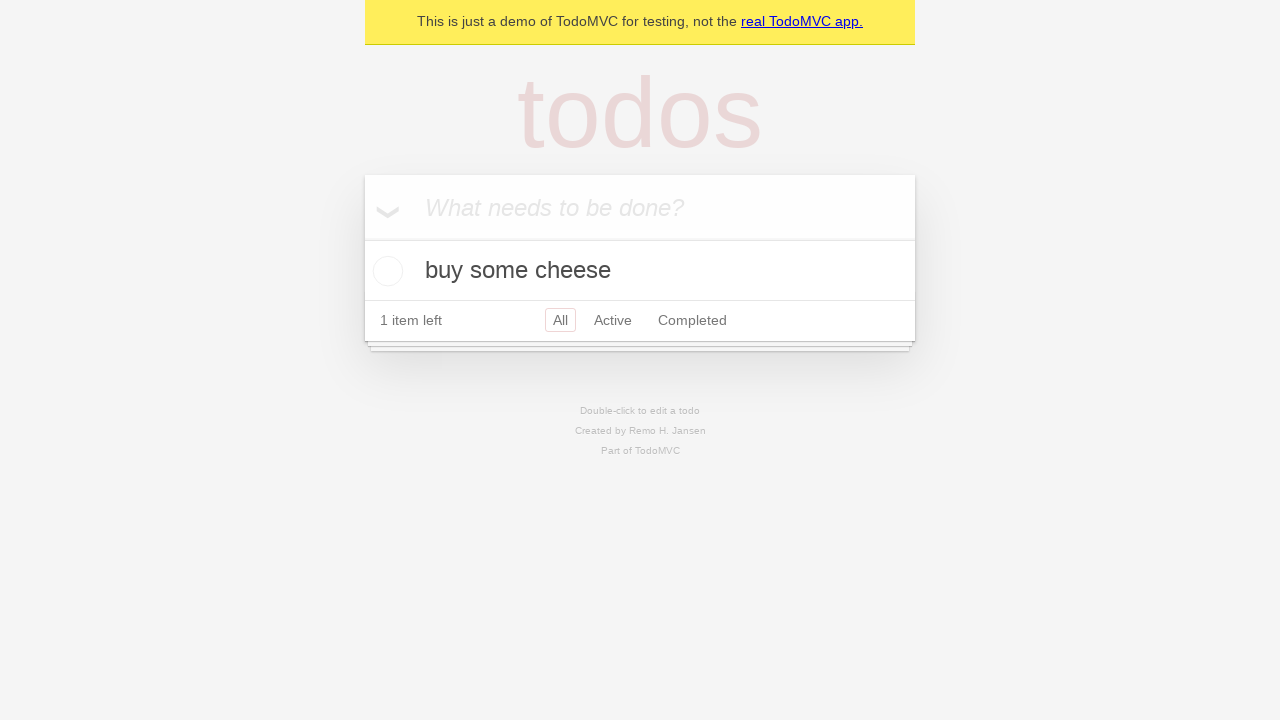

Filled todo input with 'feed the cat' on internal:attr=[placeholder="What needs to be done?"i]
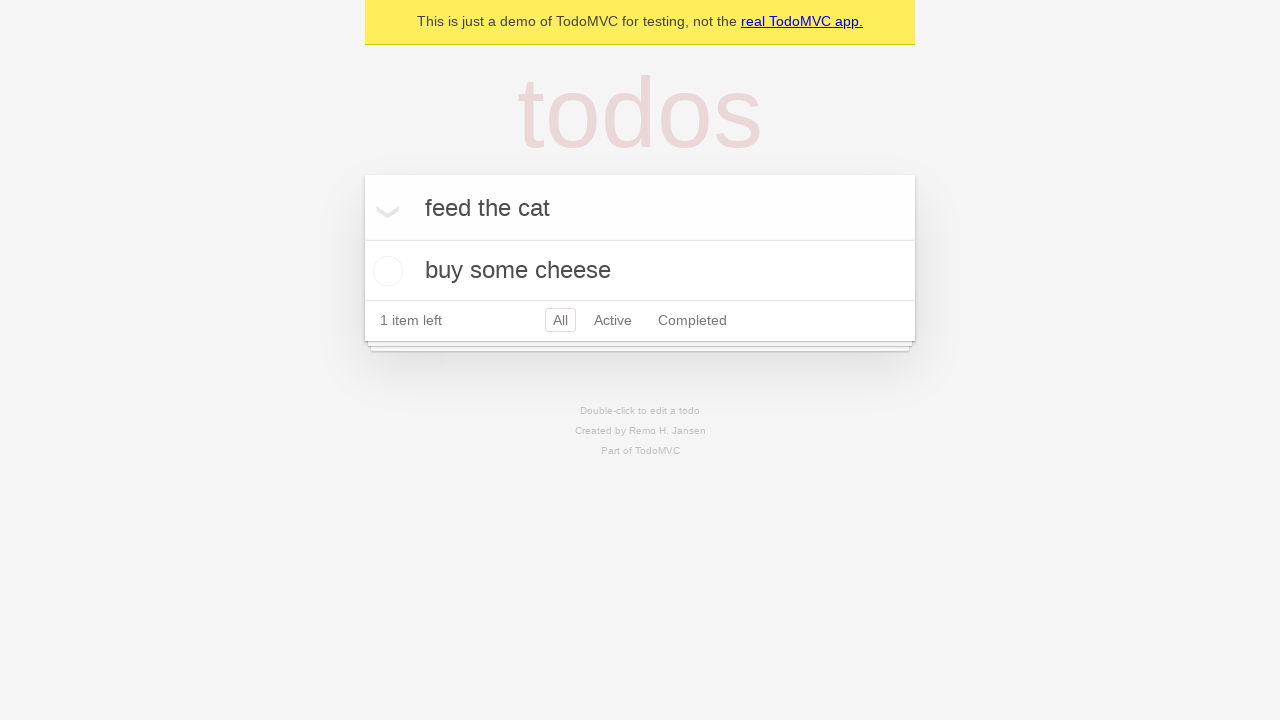

Pressed Enter to add second todo item on internal:attr=[placeholder="What needs to be done?"i]
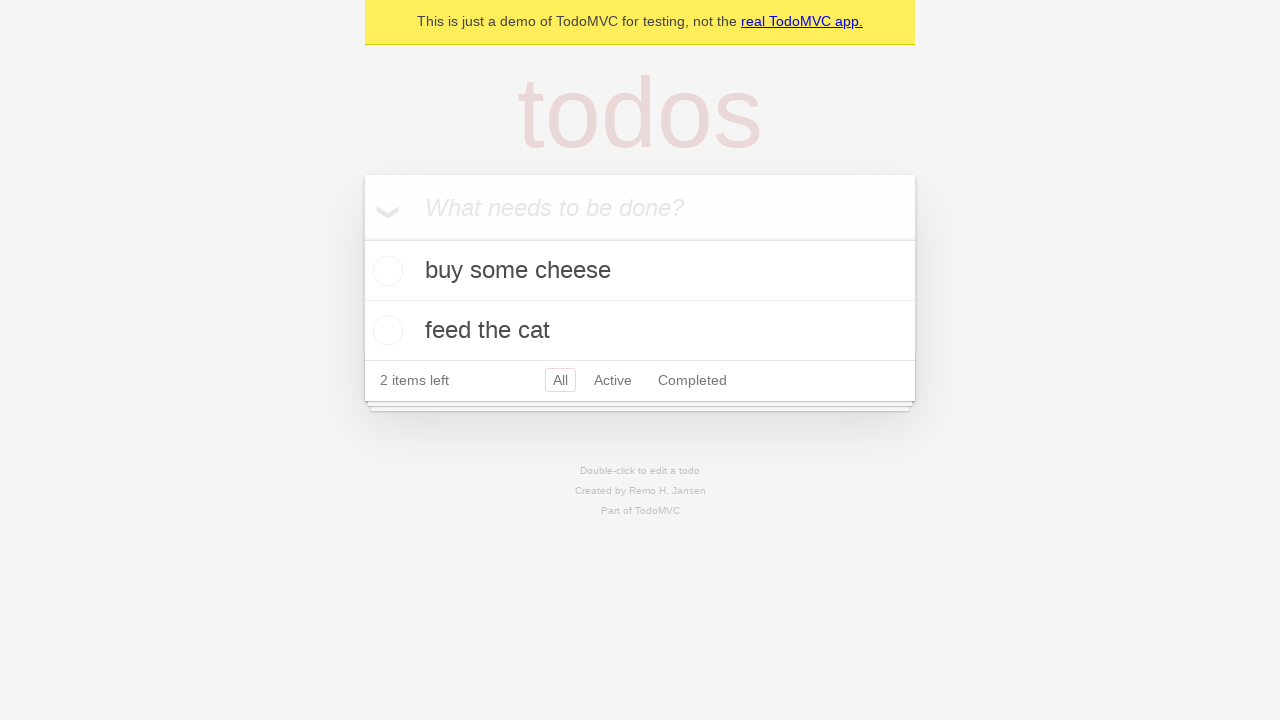

Filled todo input with 'book a doctors appointment' on internal:attr=[placeholder="What needs to be done?"i]
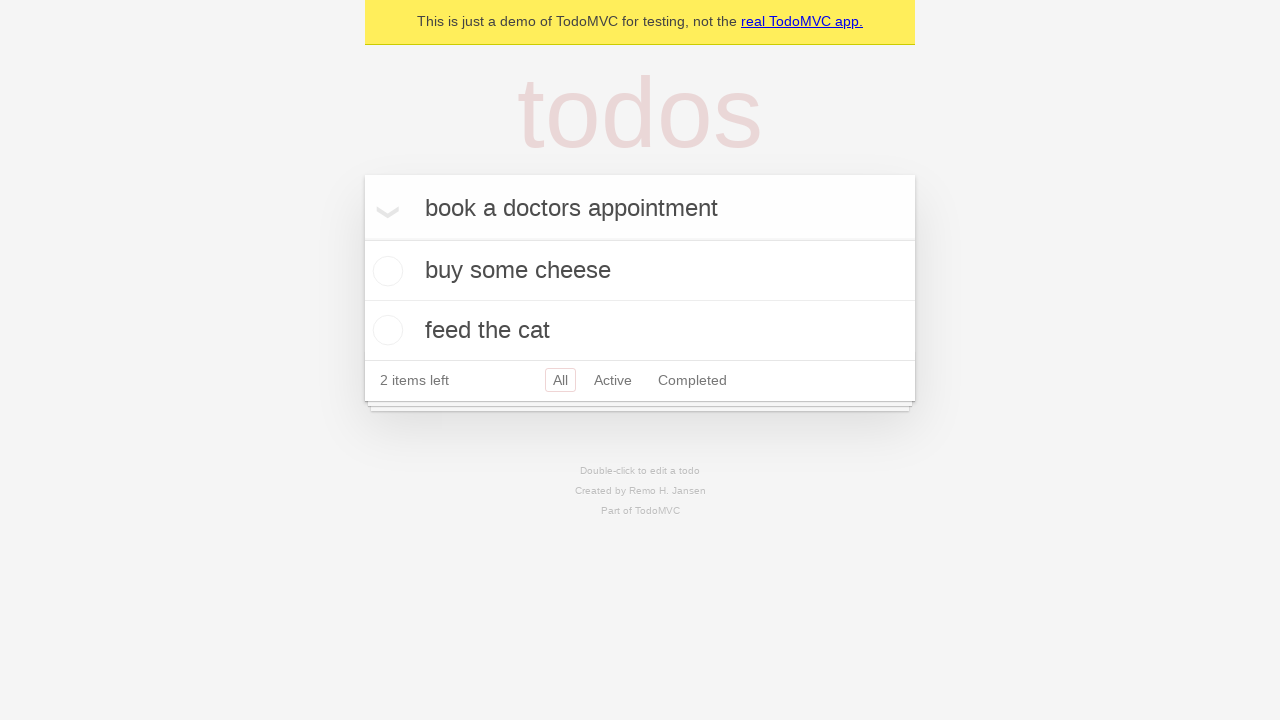

Pressed Enter to add third todo item on internal:attr=[placeholder="What needs to be done?"i]
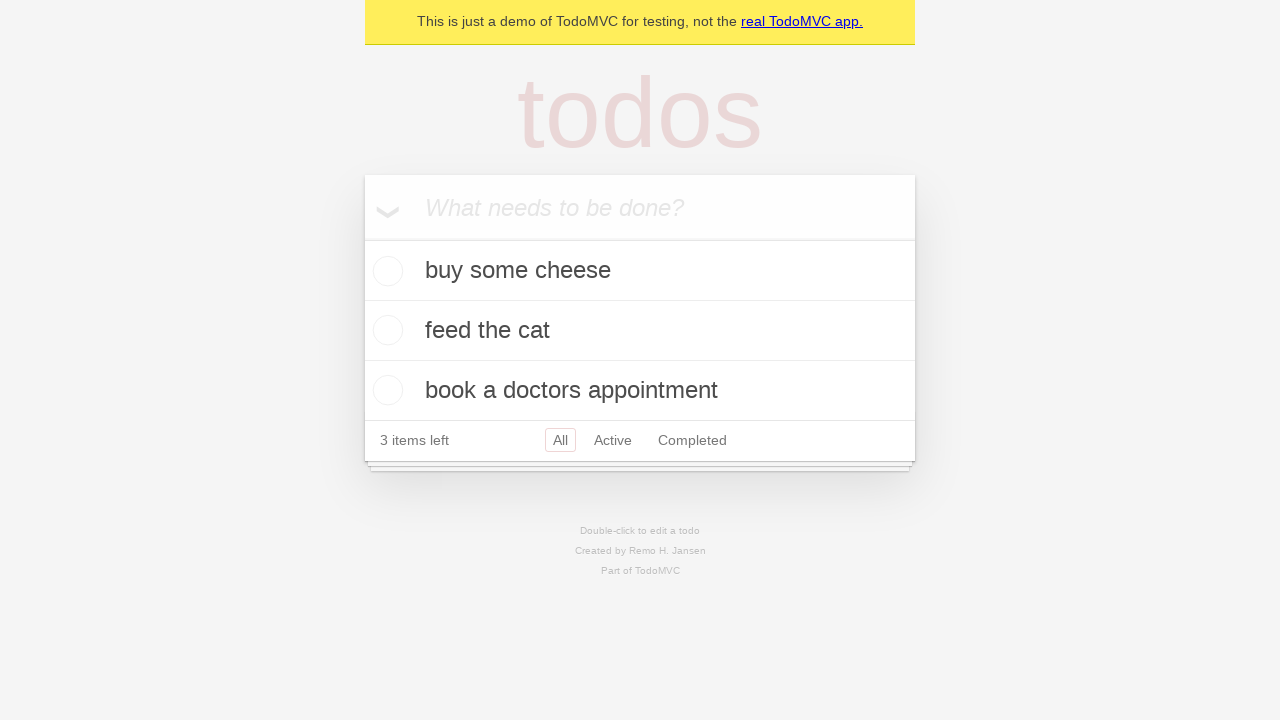

Checked checkbox for second todo item to mark it complete at (385, 330) on internal:testid=[data-testid="todo-item"s] >> nth=1 >> internal:role=checkbox
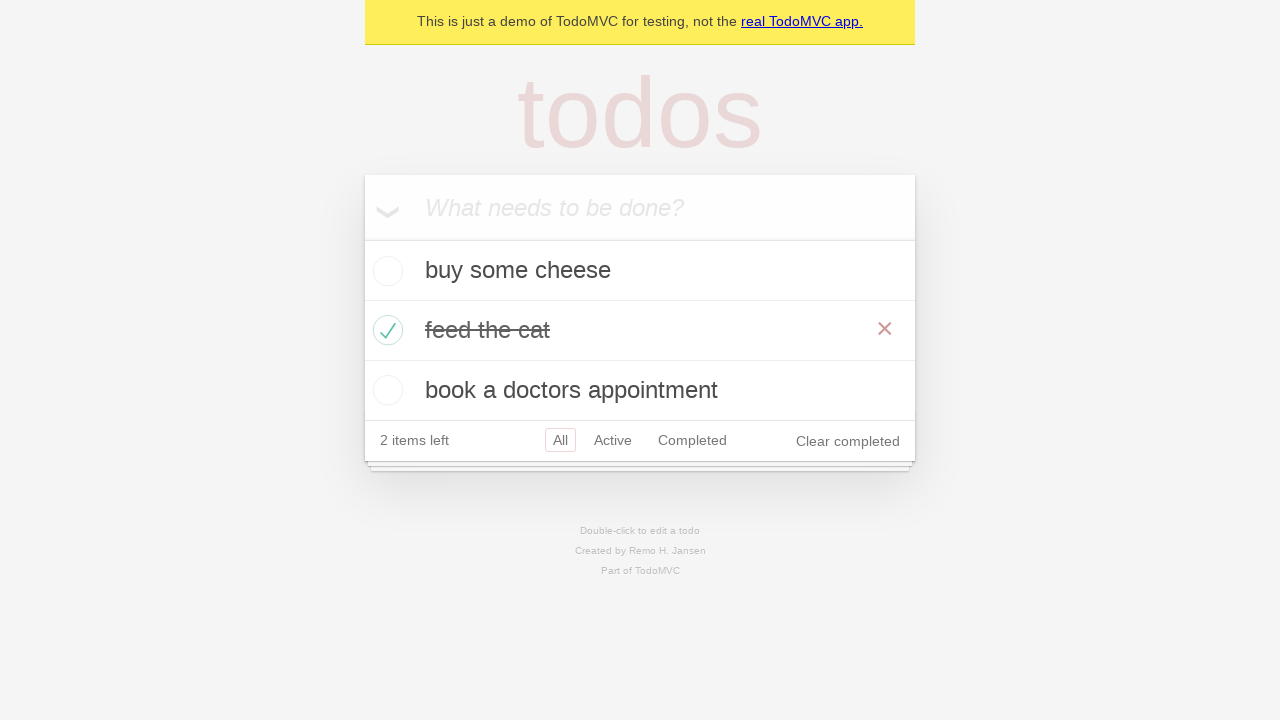

Clicked Active link to filter and display only active items at (613, 440) on internal:role=link[name="Active"i]
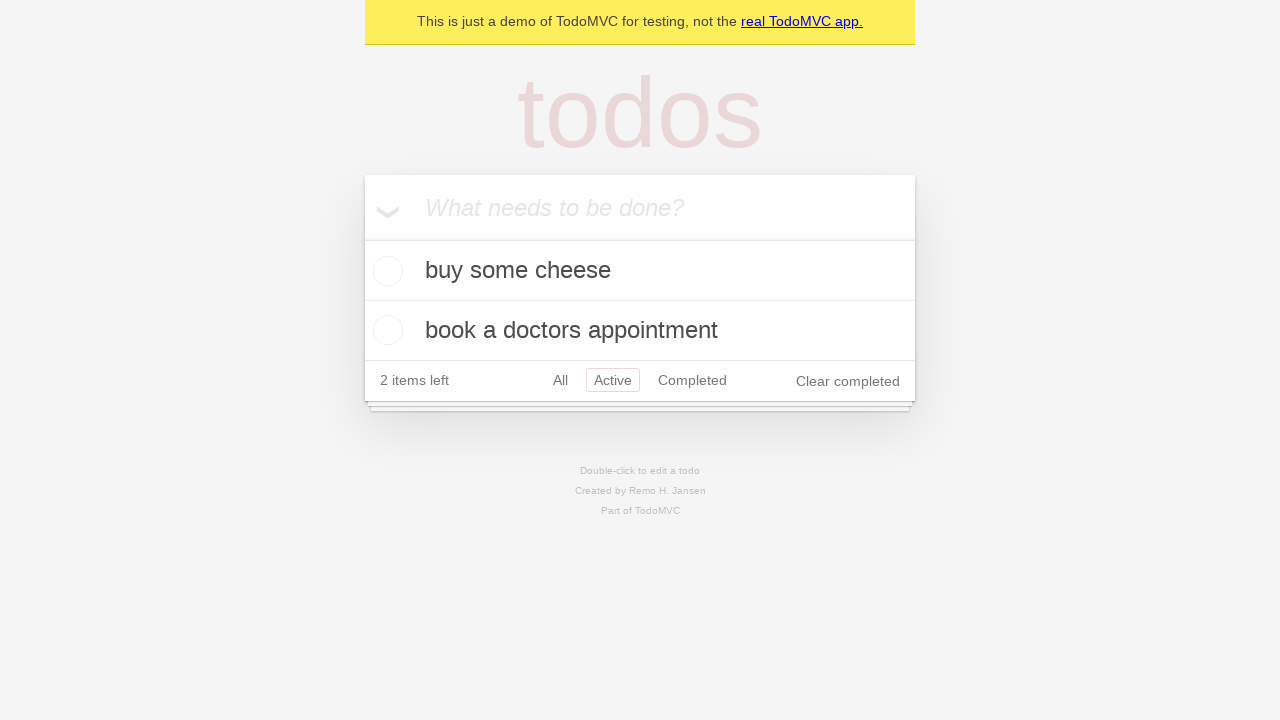

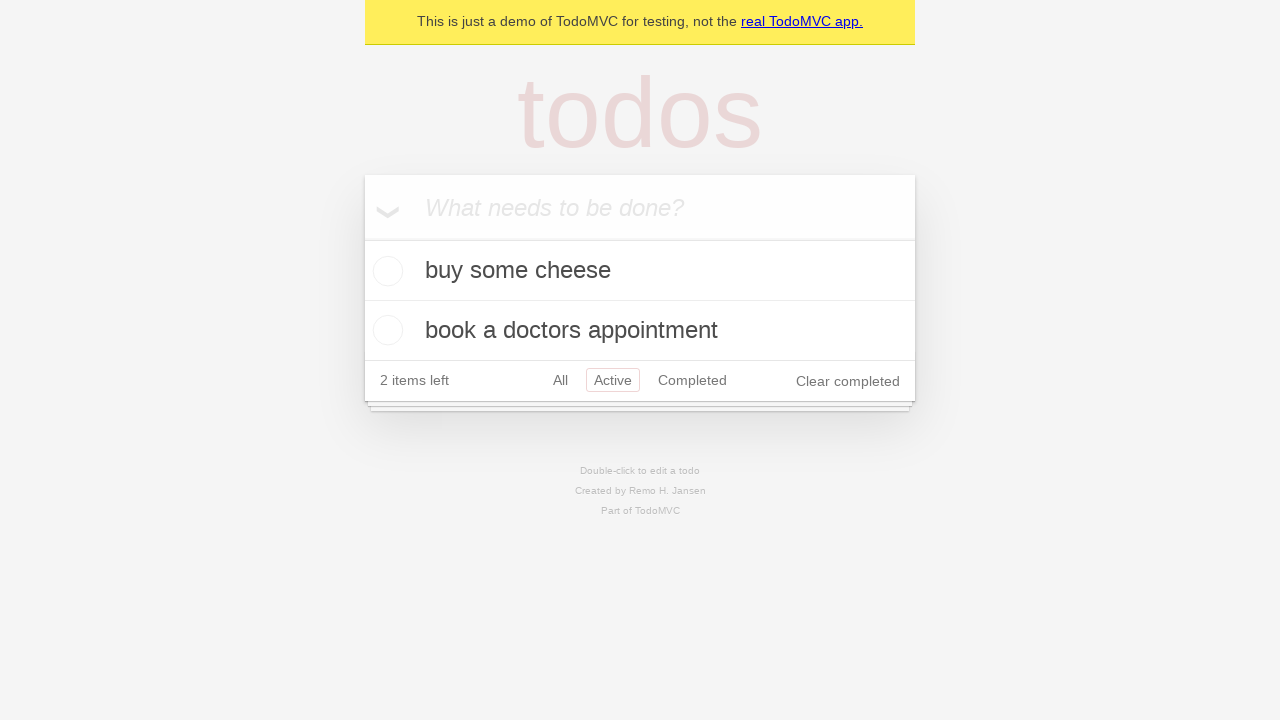